Tests interacting with an iframe by URL attribute, clicking a search button and filling a search field within the iframe

Starting URL: https://www.w3schools.com/html/html_iframe.asp

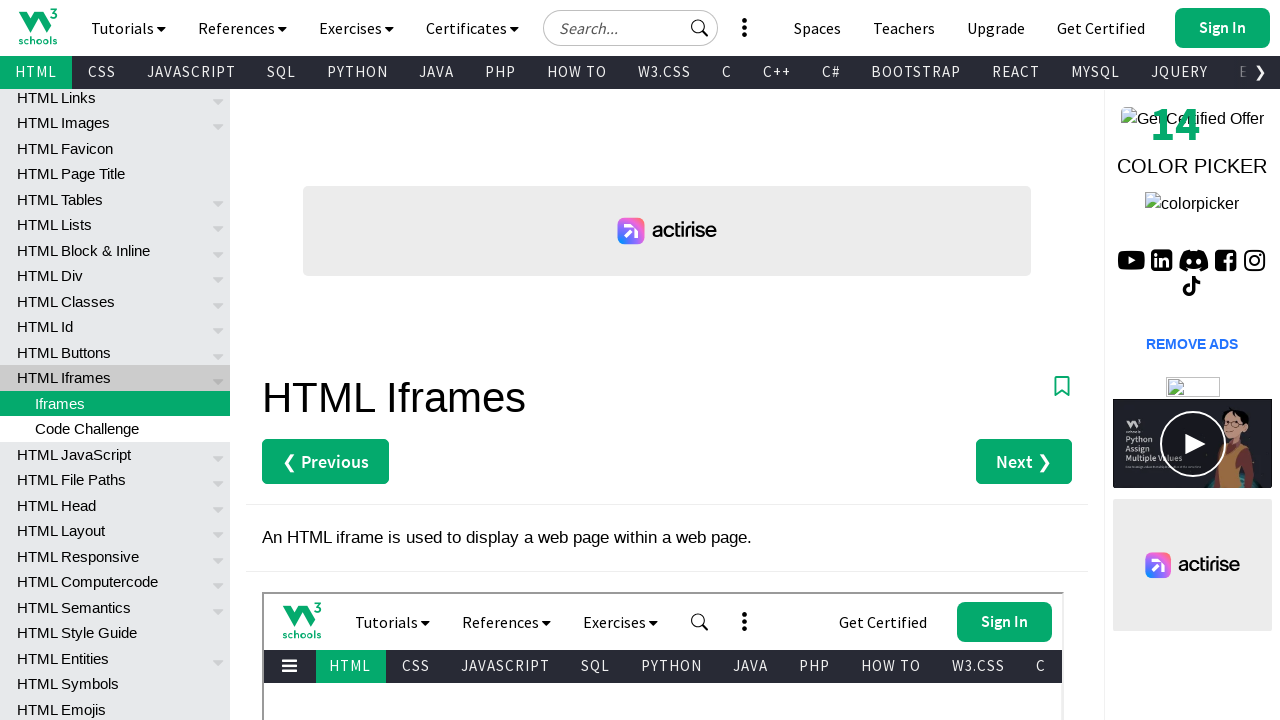

Located iframe by URL attribute
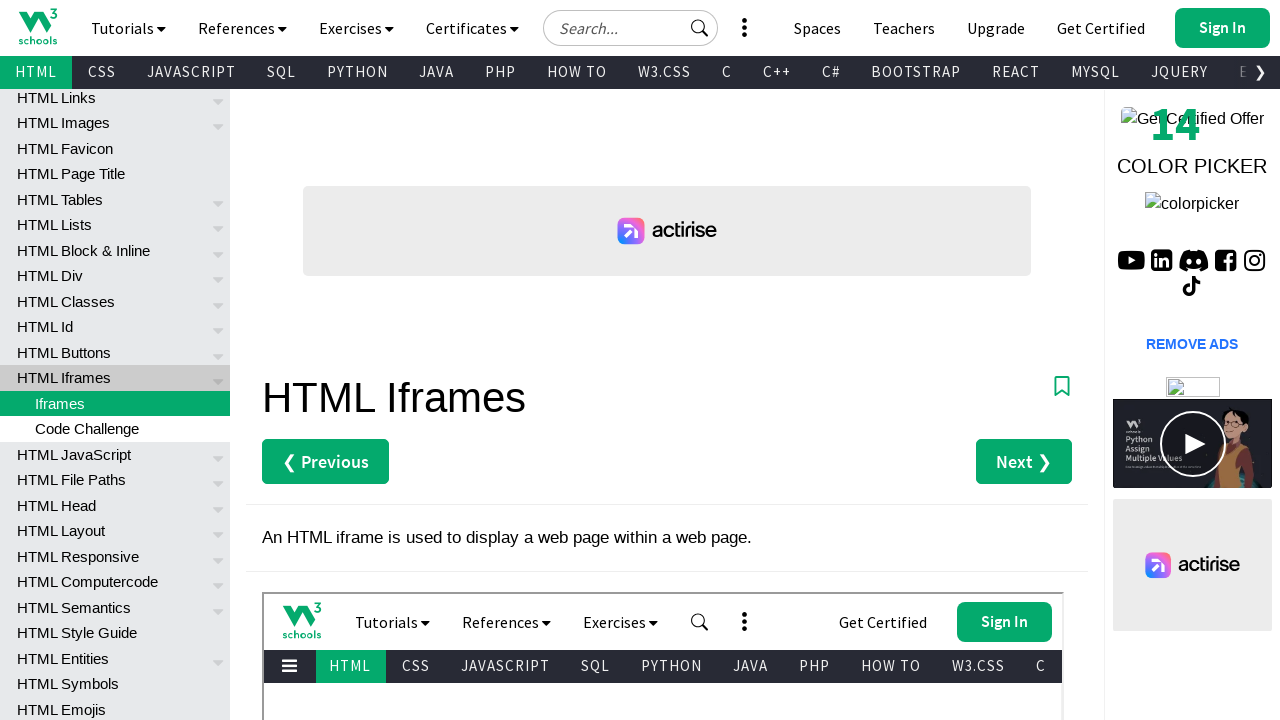

Clicked search button within iframe at (700, 622) on internal:role=button[name="Button to open search field"i]
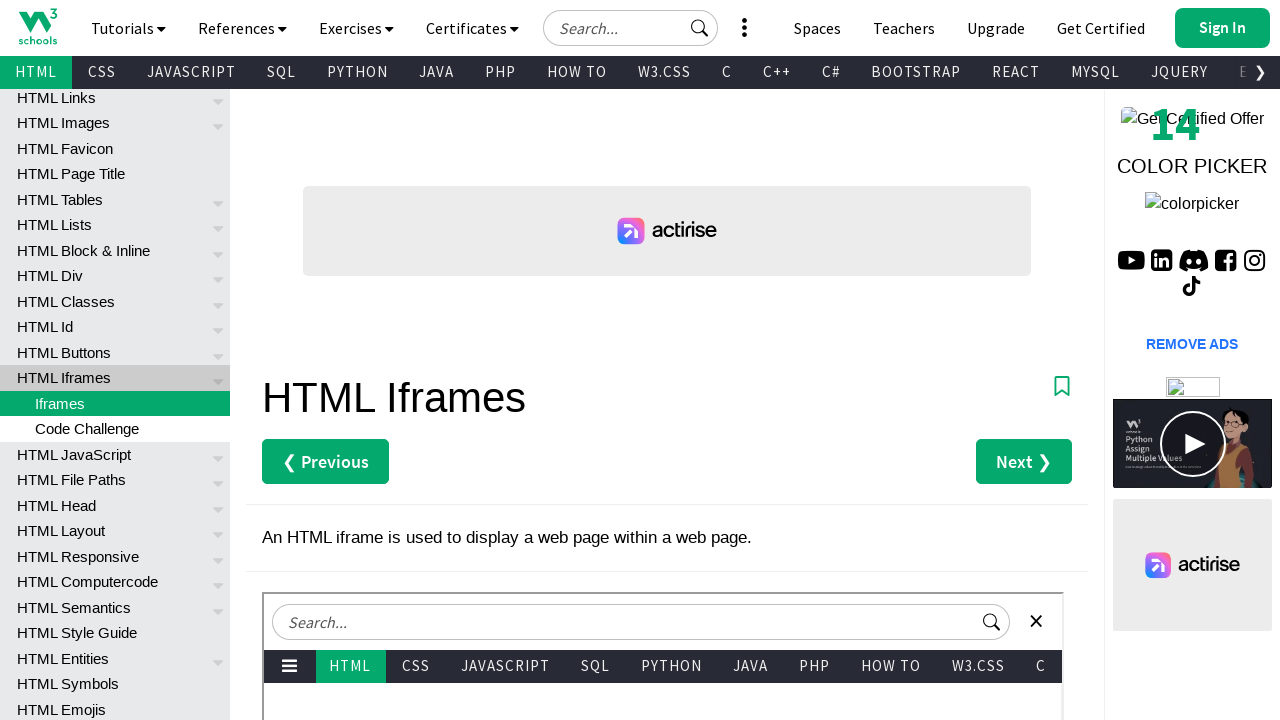

Filled search field with 'Playwright Test' in iframe on internal:attr=[placeholder="Search..."i]
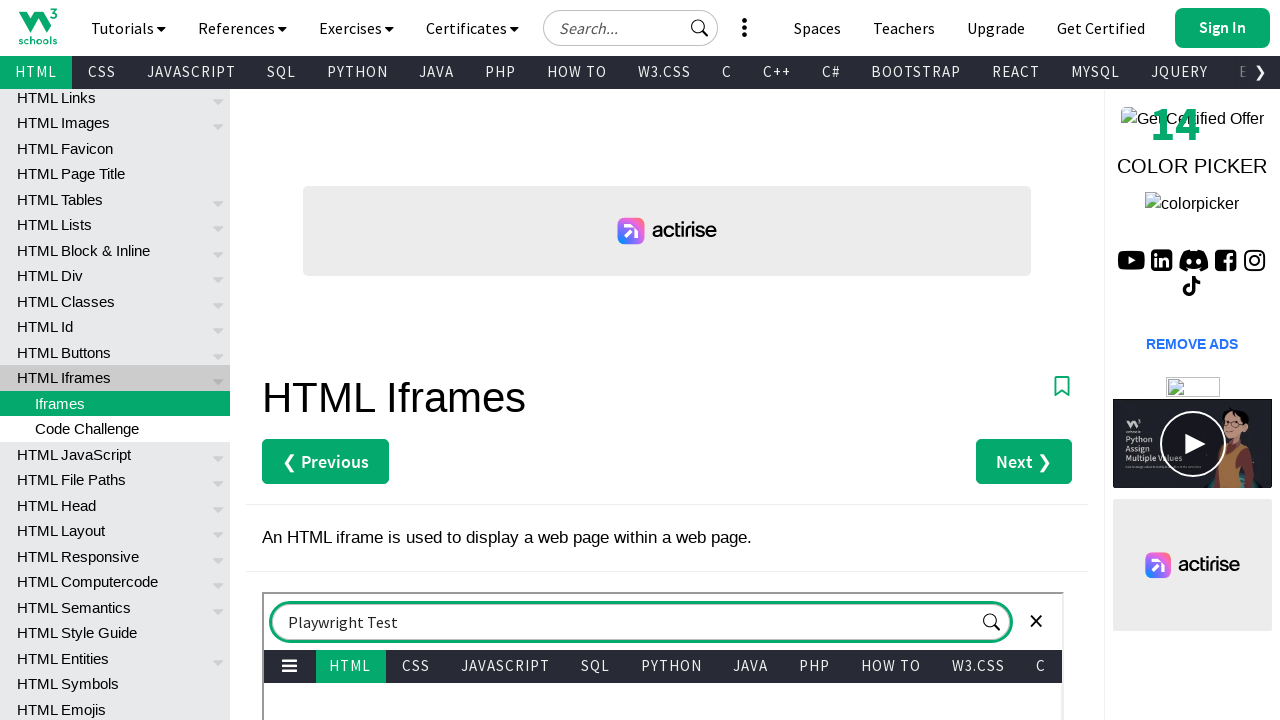

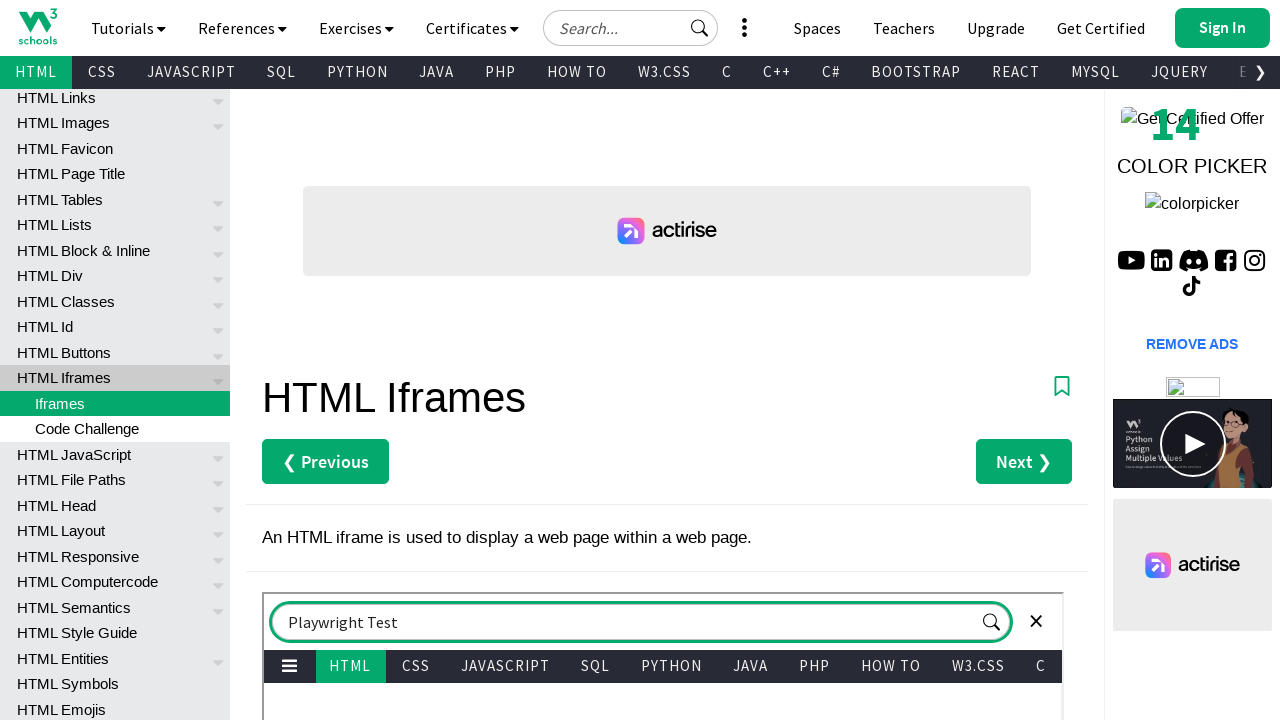